Navigates to the test automation practice page for click action testing

Starting URL: https://testautomationpractice.blogspot.com/

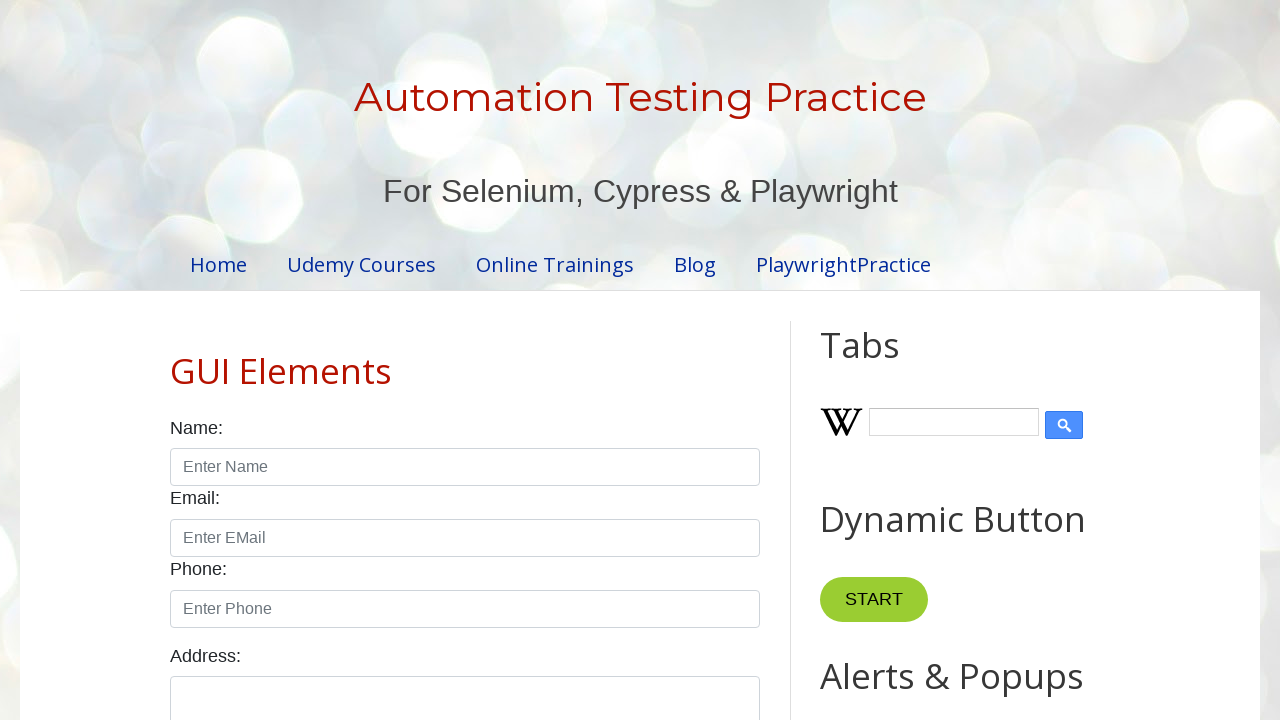

Navigated to test automation practice page for click action testing
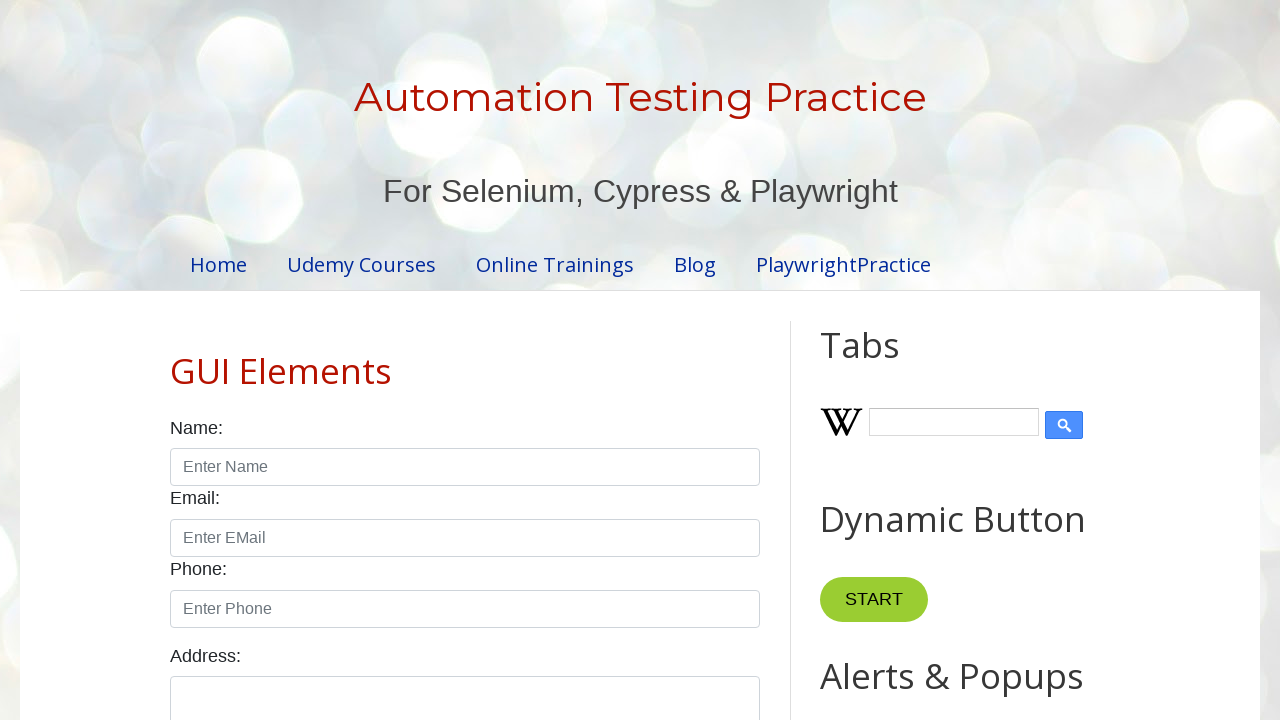

Waited for page to load - DOM content loaded
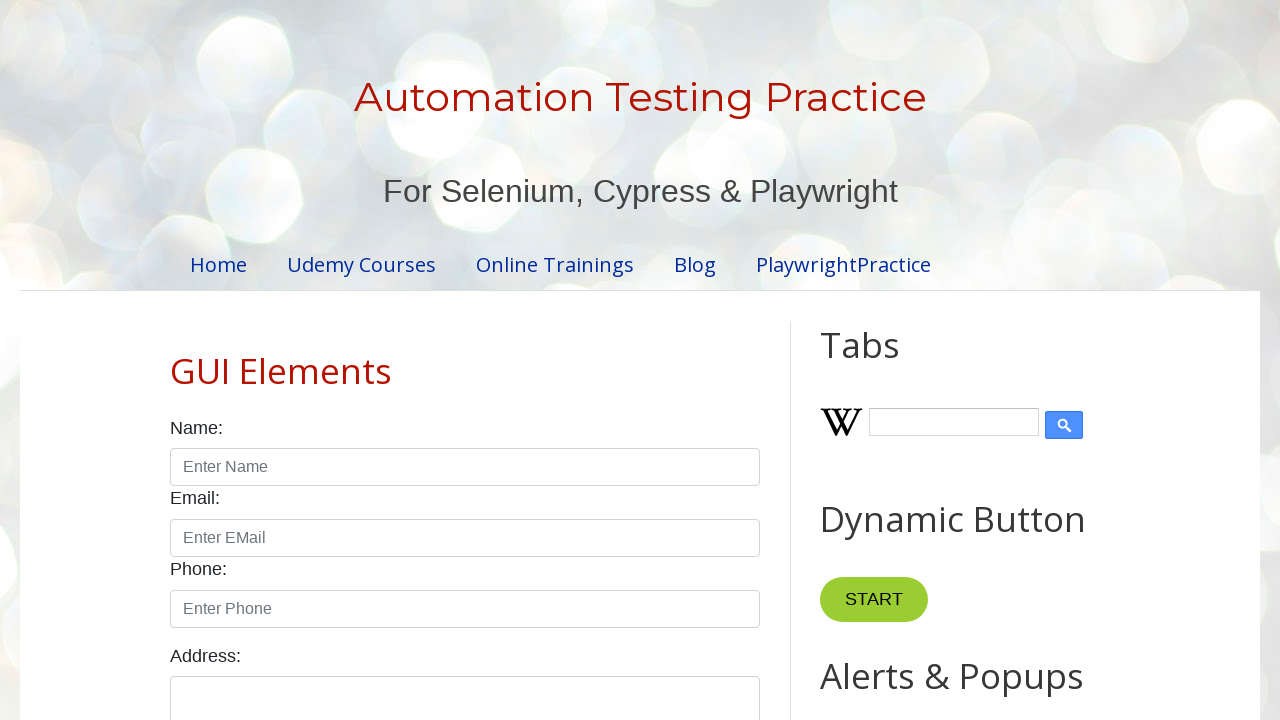

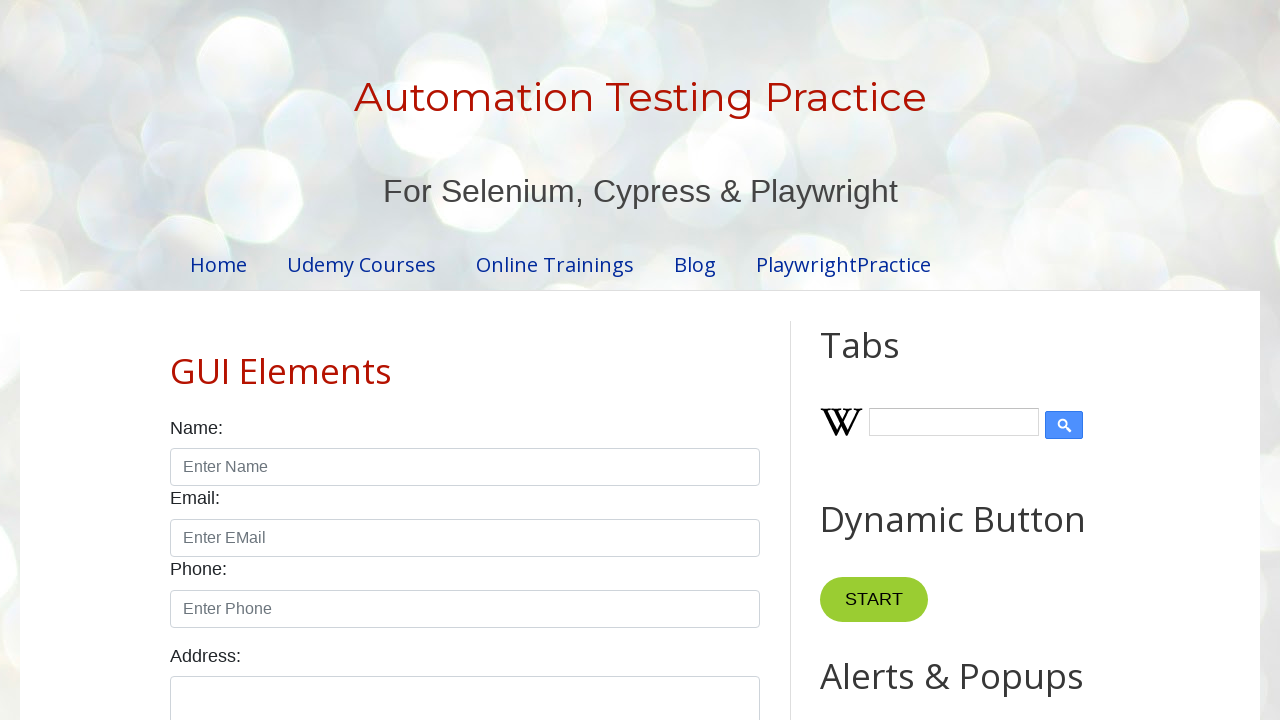